Tests a guestbook form by filling in a textarea with a test message and submitting it, then handling an alert dialog that appears.

Starting URL: http://testphp.vulnweb.com/guestbook.php

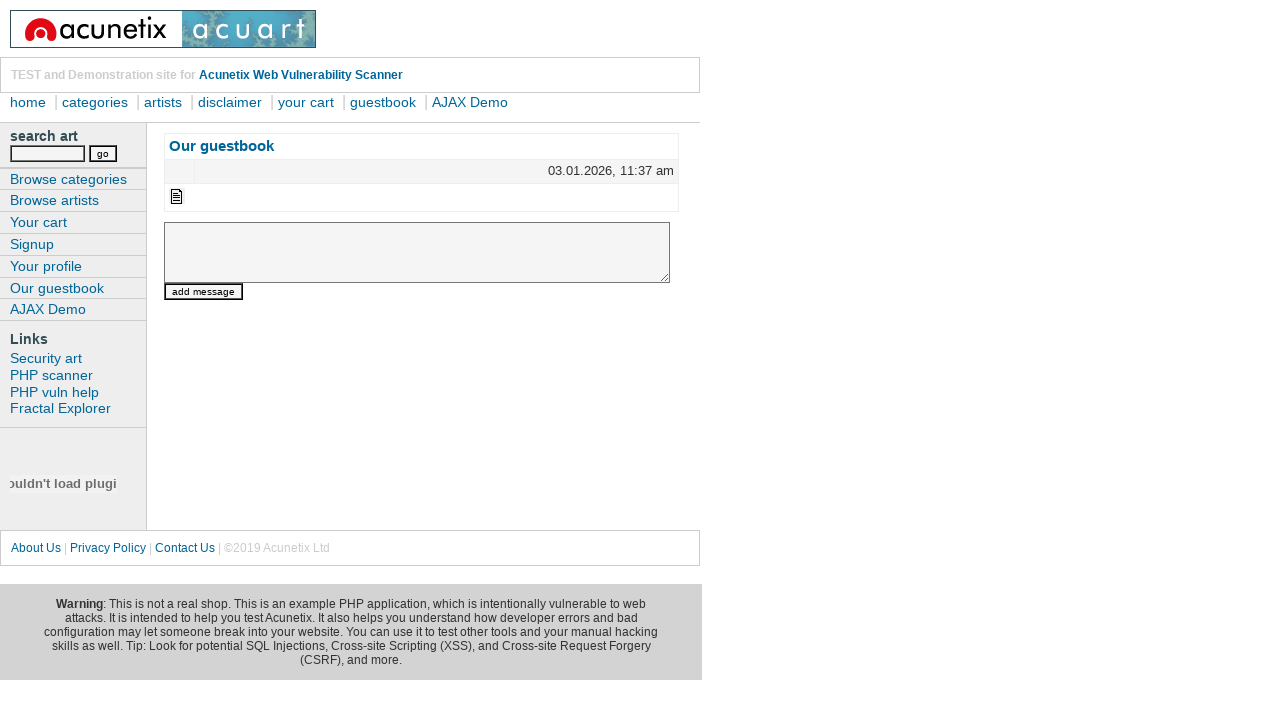

Filled textarea with XSS payload on //textarea[1]
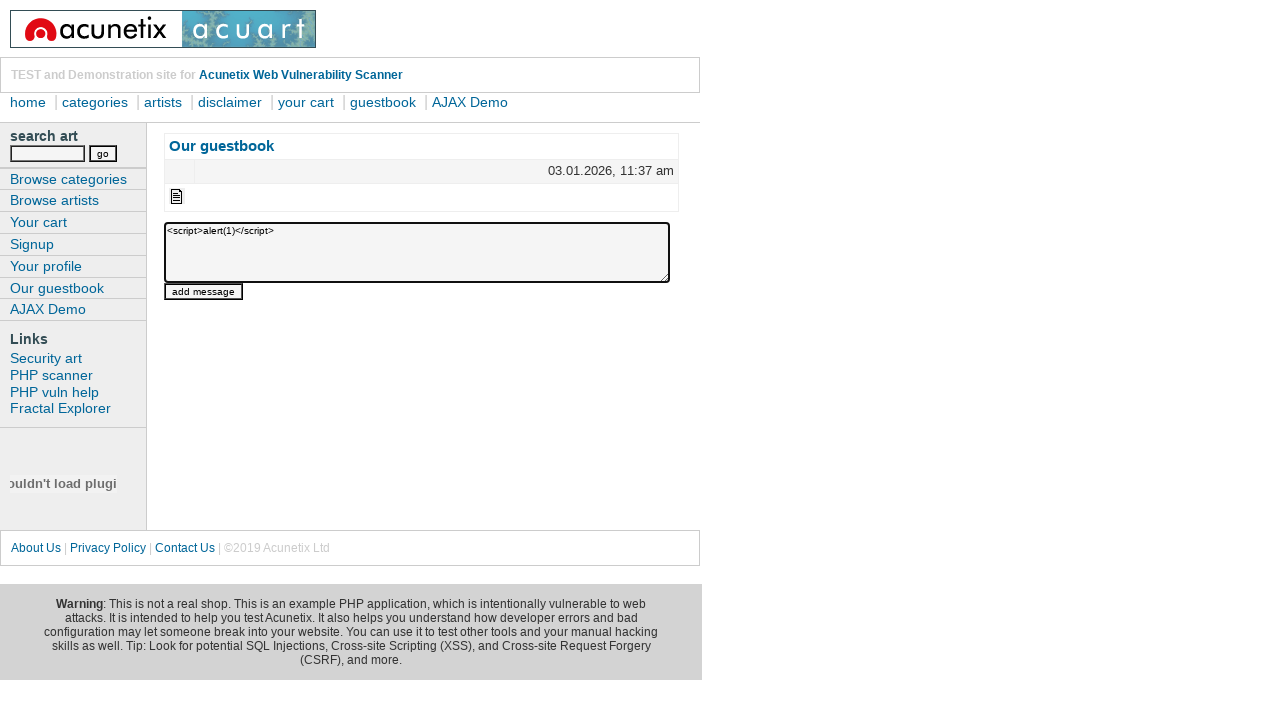

Clicked submit button at (204, 292) on input[name='submit']
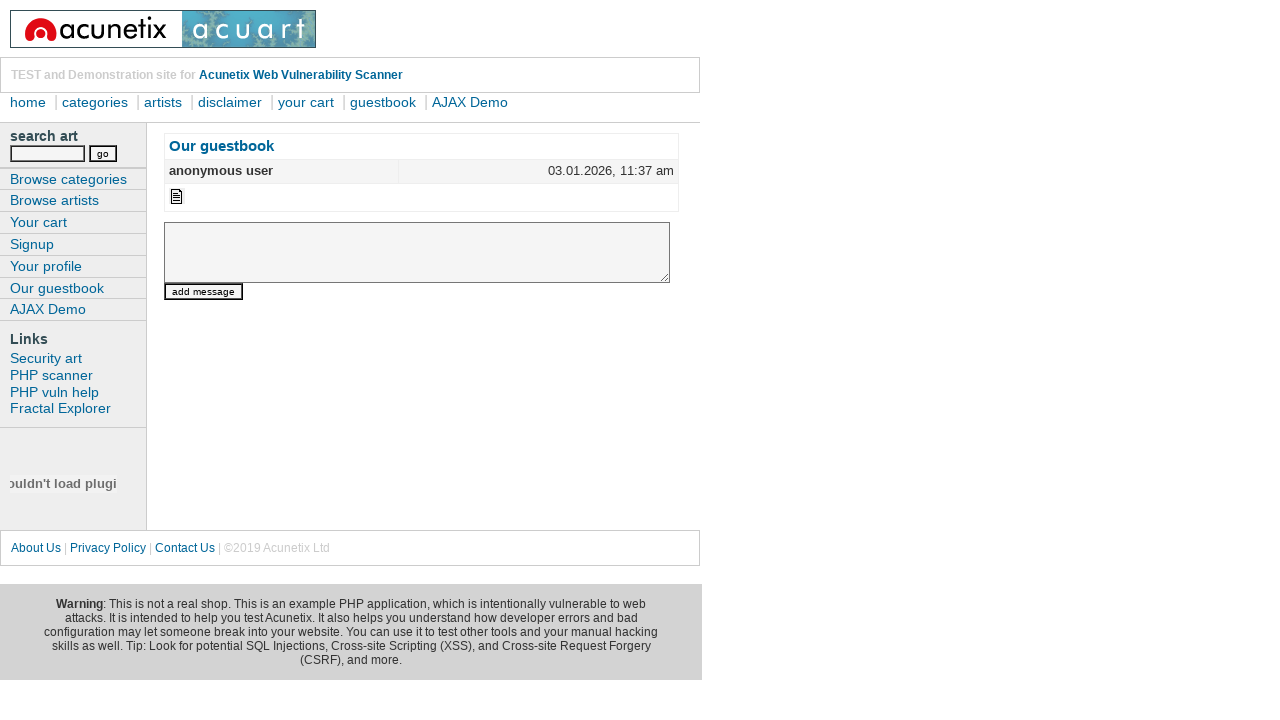

Set up dialog handler to accept alerts
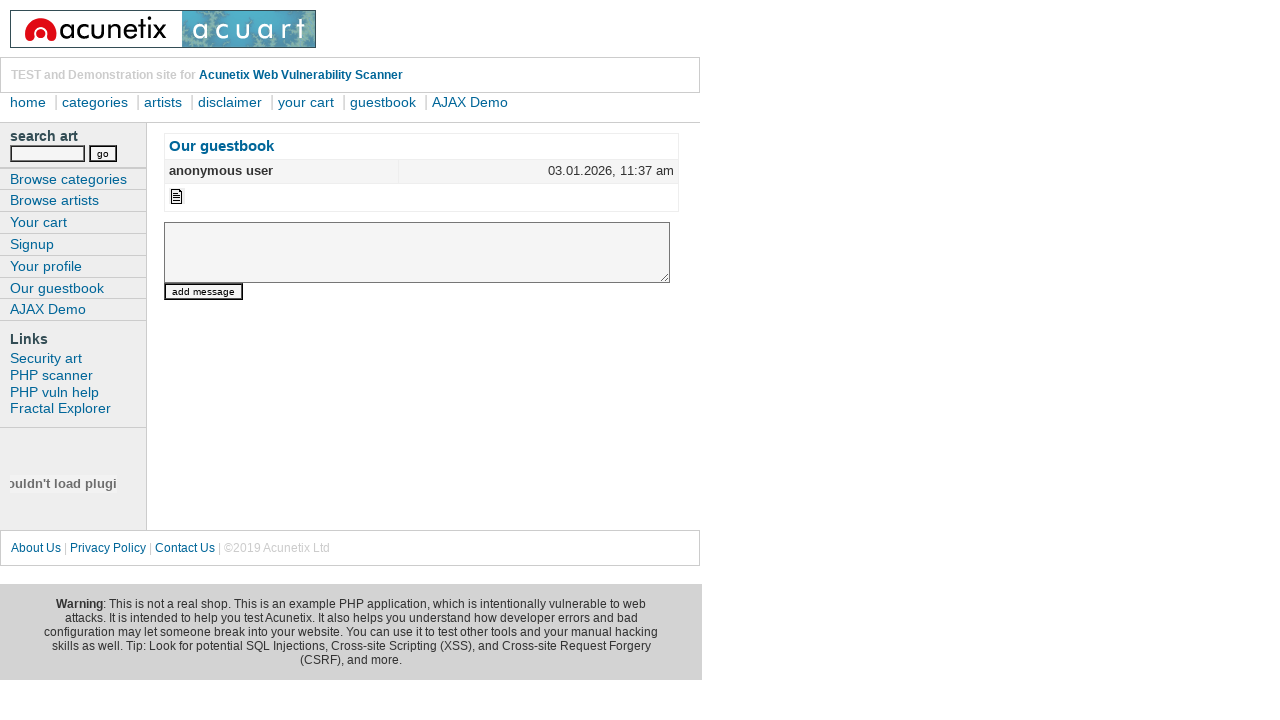

Waited 500ms for page processing
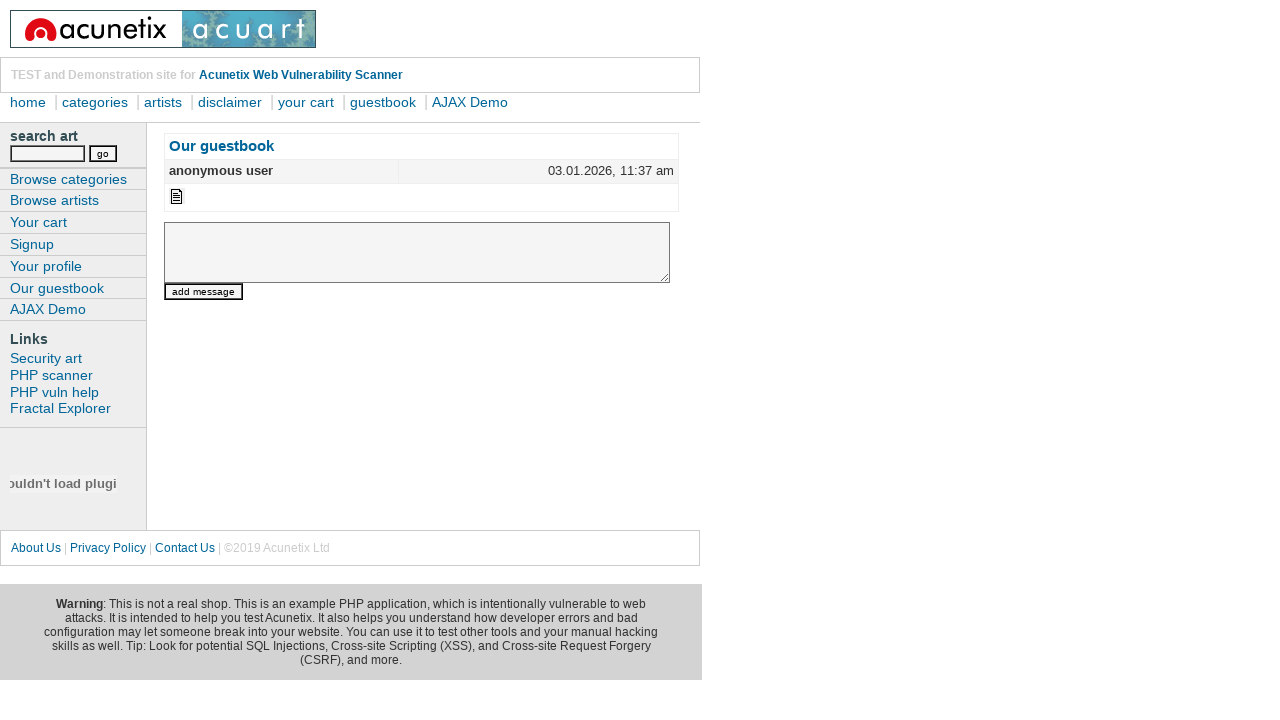

Verified page loaded to domcontentloaded state
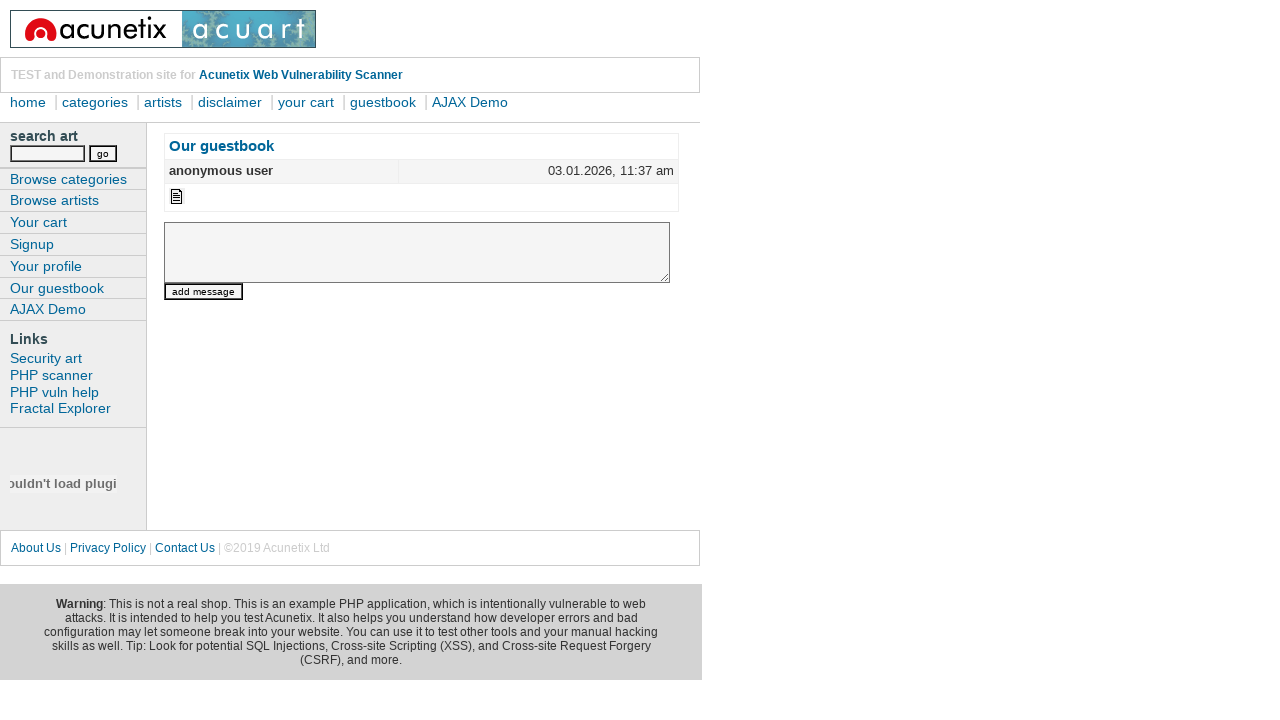

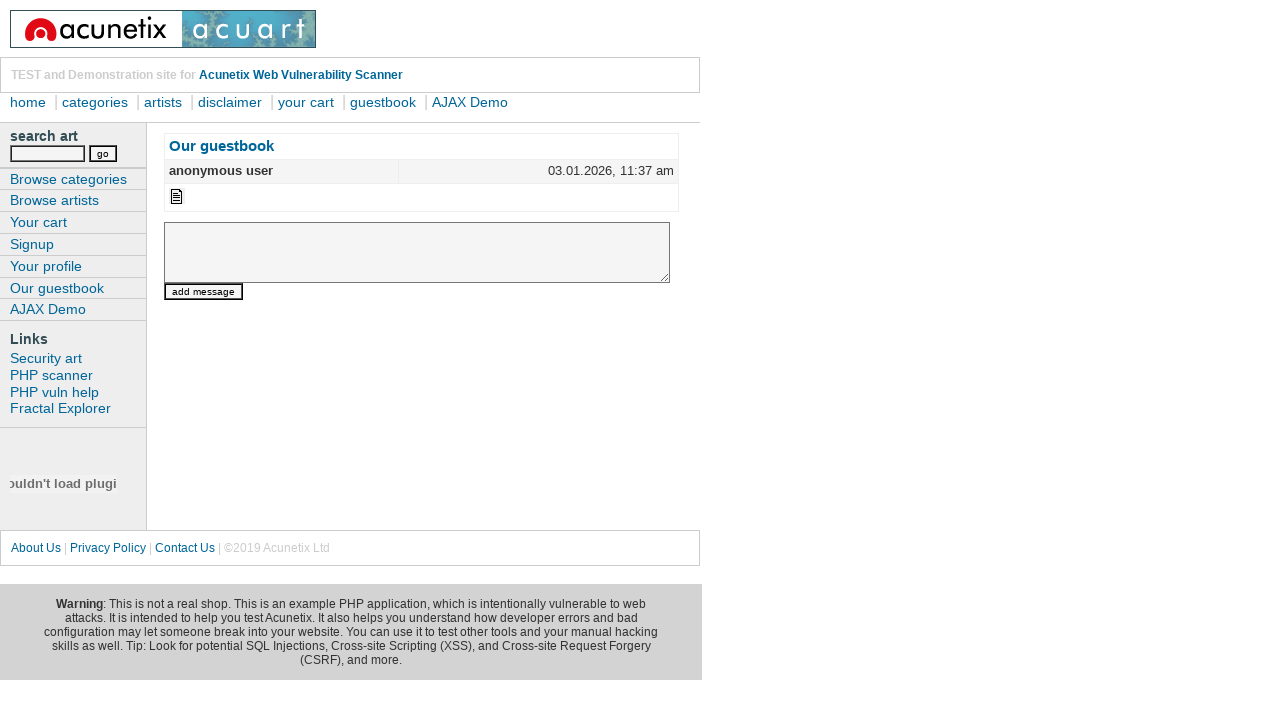